Tests clicking on a square element on the Pandora's Team page and verifies that a greeting message appears indicating the box has been opened

Starting URL: https://sihalex.github.io/PandorasTeam/

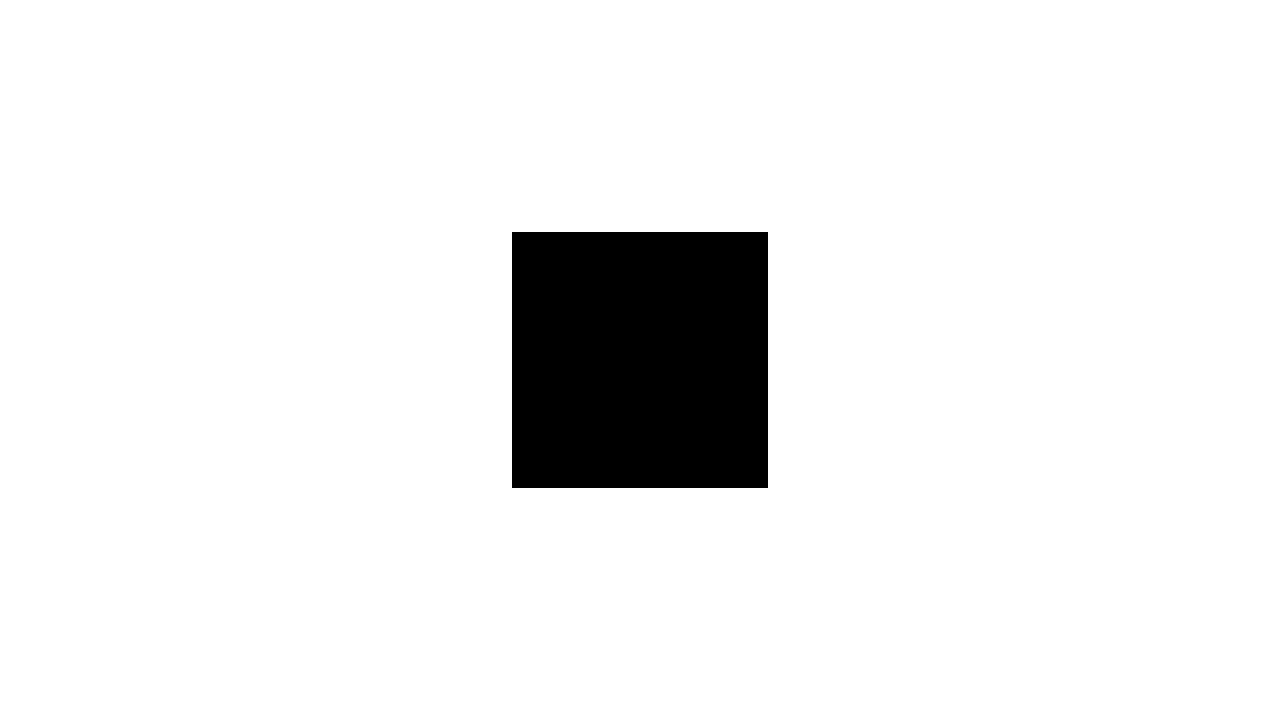

Navigated to Pandora's Team page
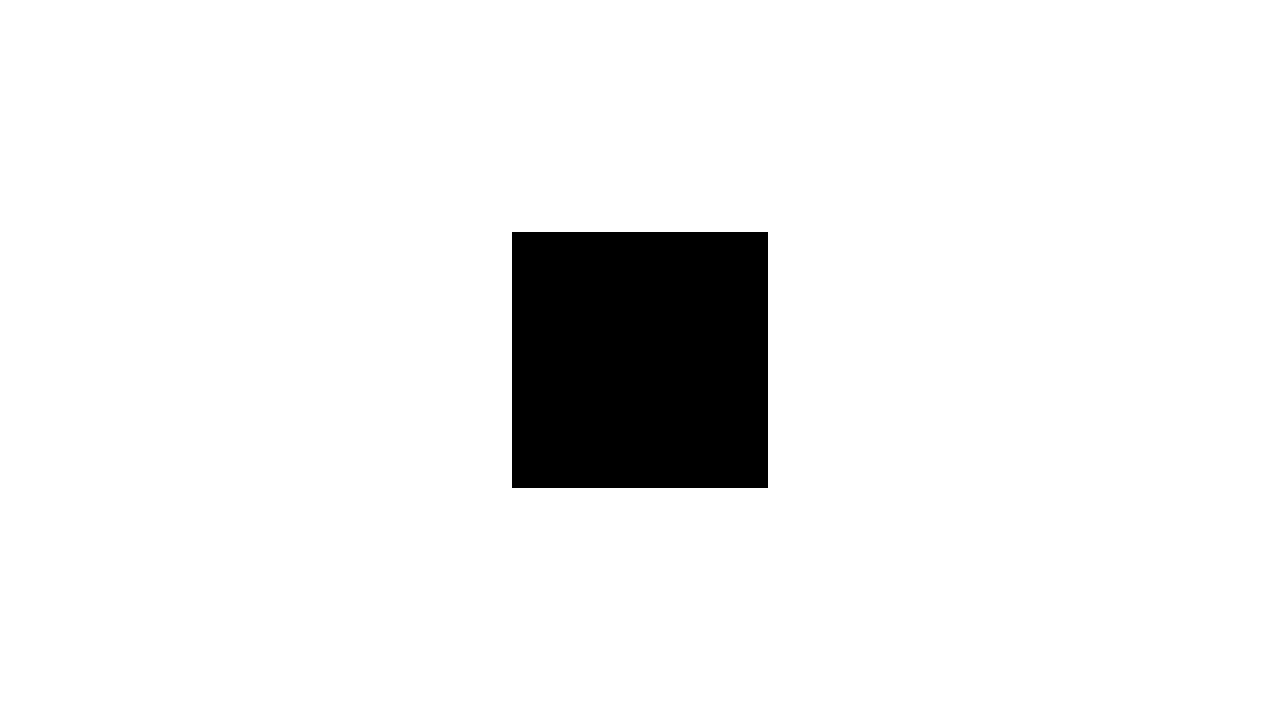

Clicked on the square box element at (640, 360) on div.sc-dkPtRN.cDggTJ
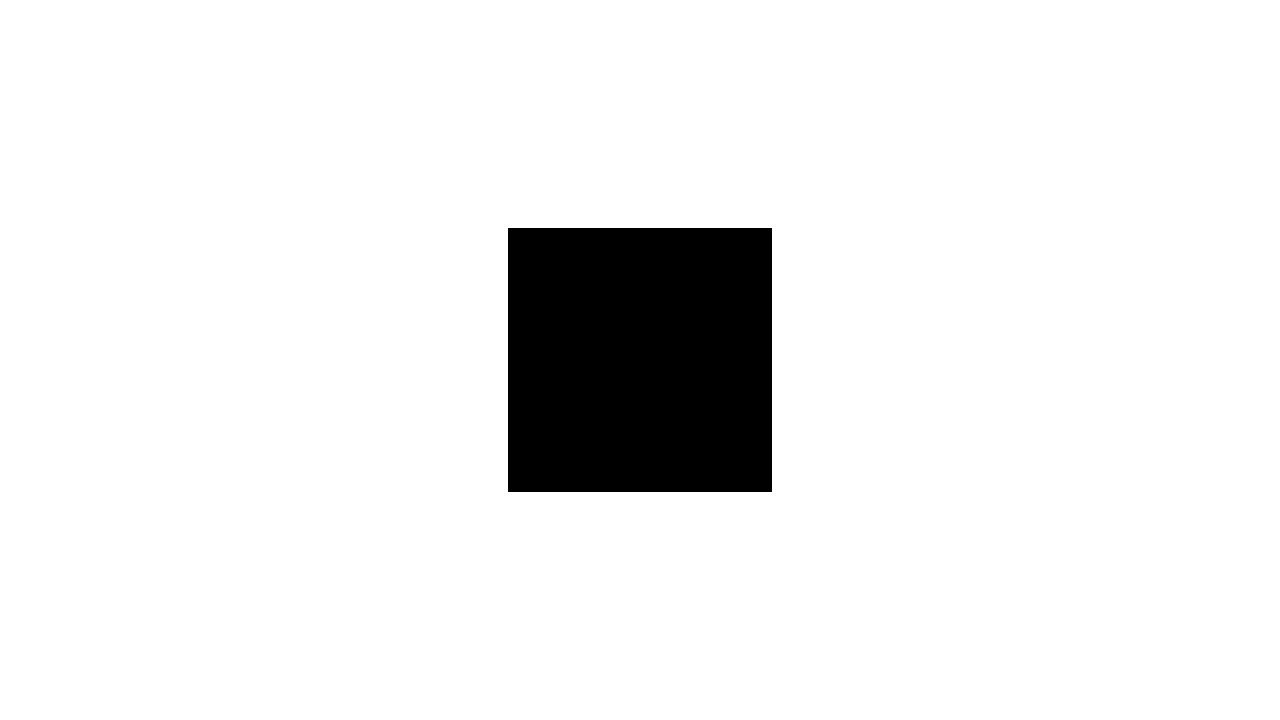

Greeting message 'You have opened the Pandora's Box' appeared
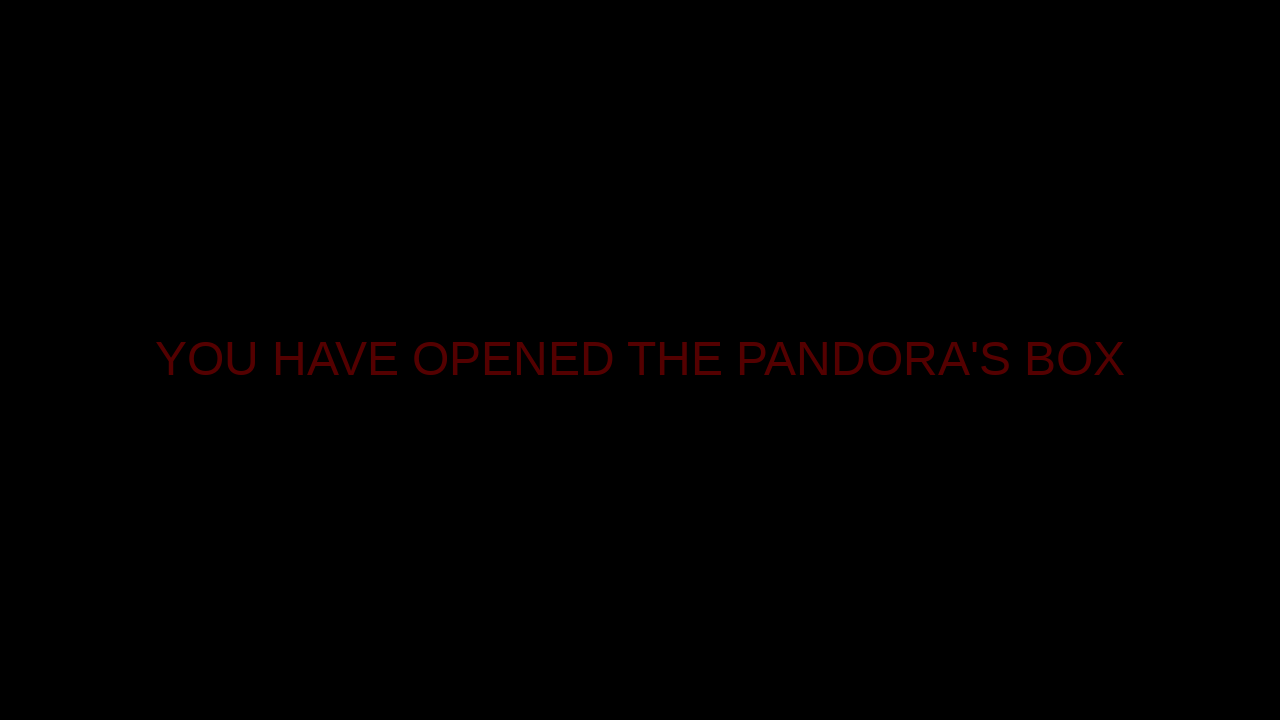

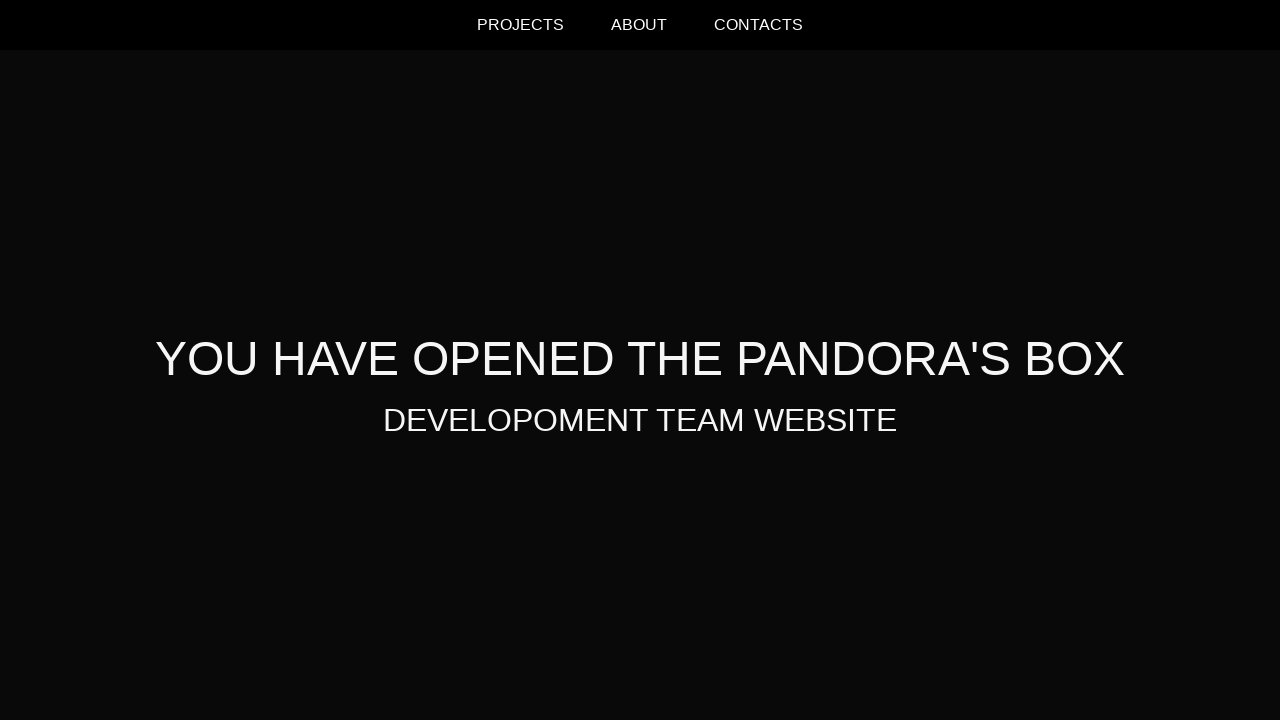